Navigates to a trading platform website and sets the browser window to a specific small dimension (200x100 pixels) to test window resizing functionality.

Starting URL: https://trade.angelone.in/

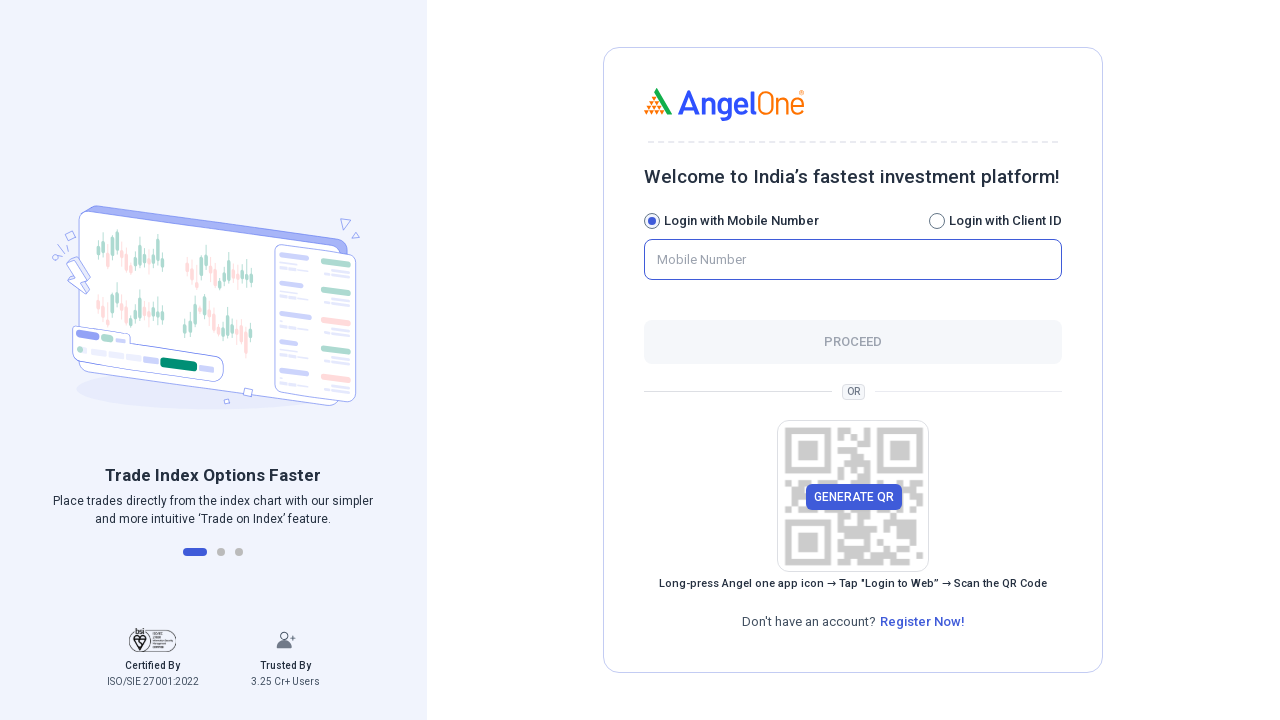

Navigated to Angel One trading platform
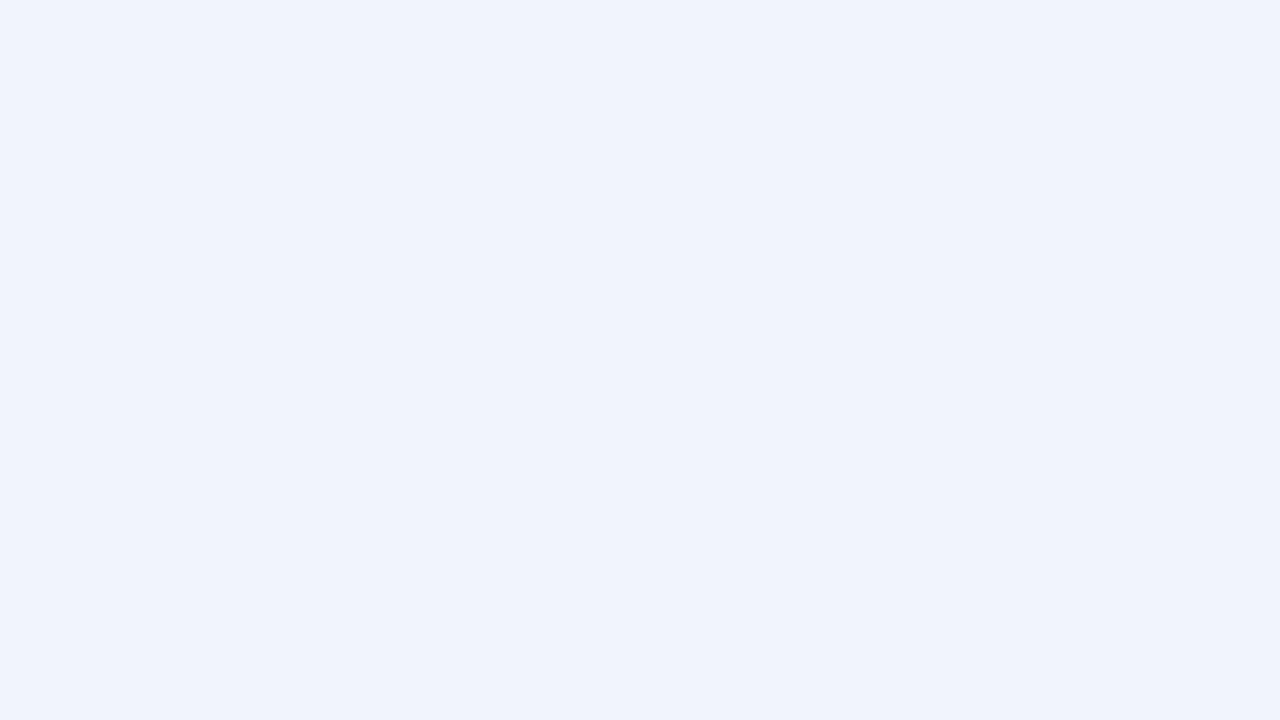

Set browser window to 200x100 pixels to test window resizing functionality
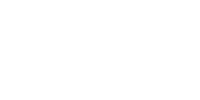

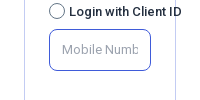